Tests a form submission on an Angular practice site by filling various form fields including text inputs, dropdown selection, checkbox, and verifying success message

Starting URL: https://rahulshettyacademy.com/angularpractice/

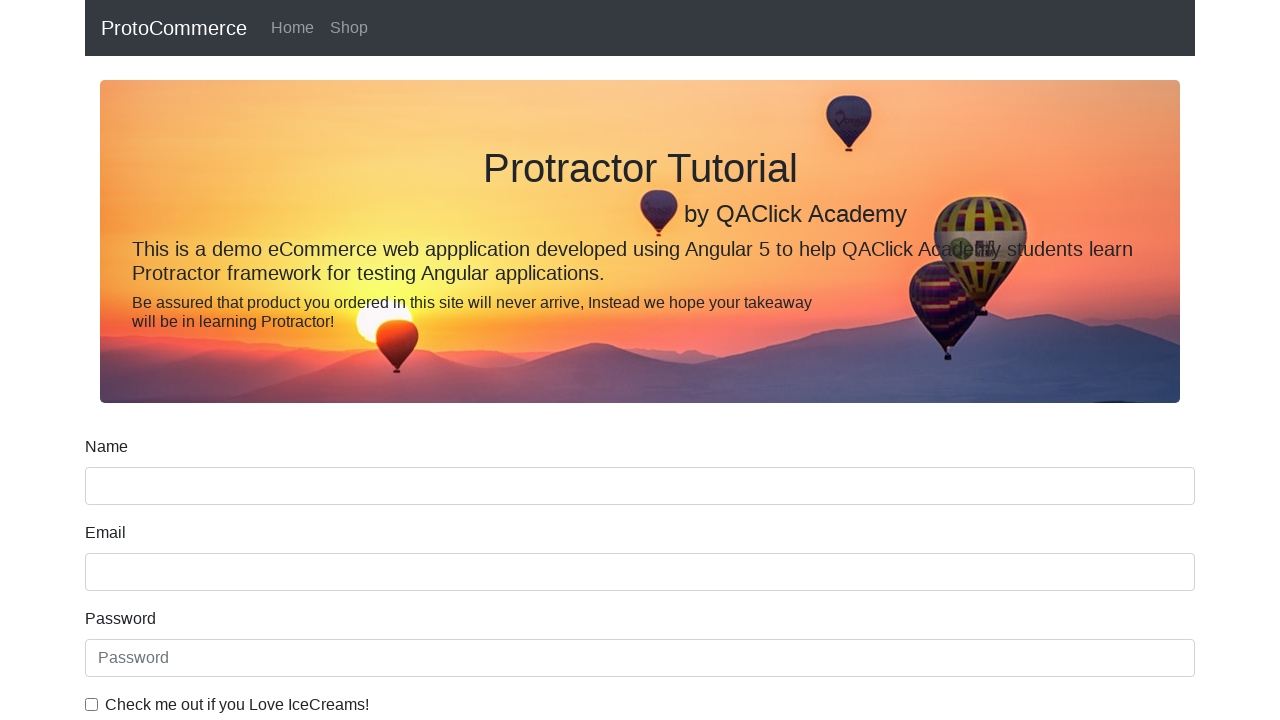

Filled name field with 'John Smith' on input[name='name']
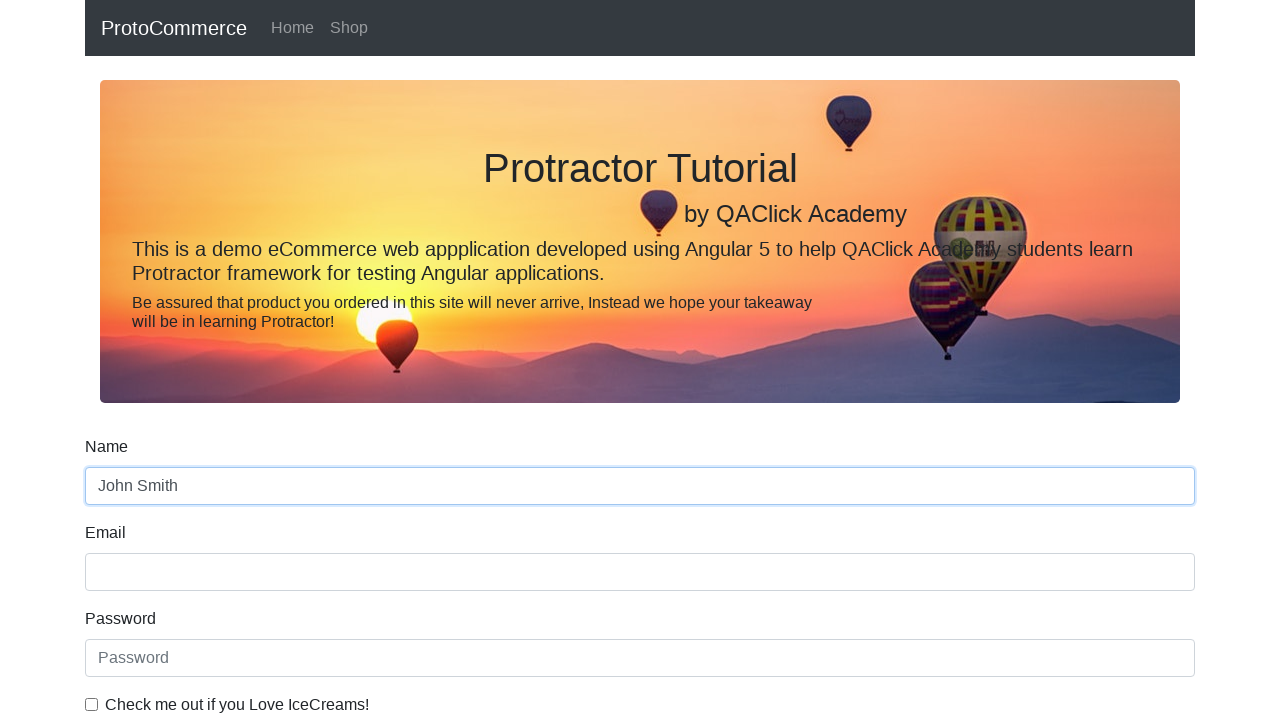

Filled email field with 'john.smith@example.com' on input[name='email']
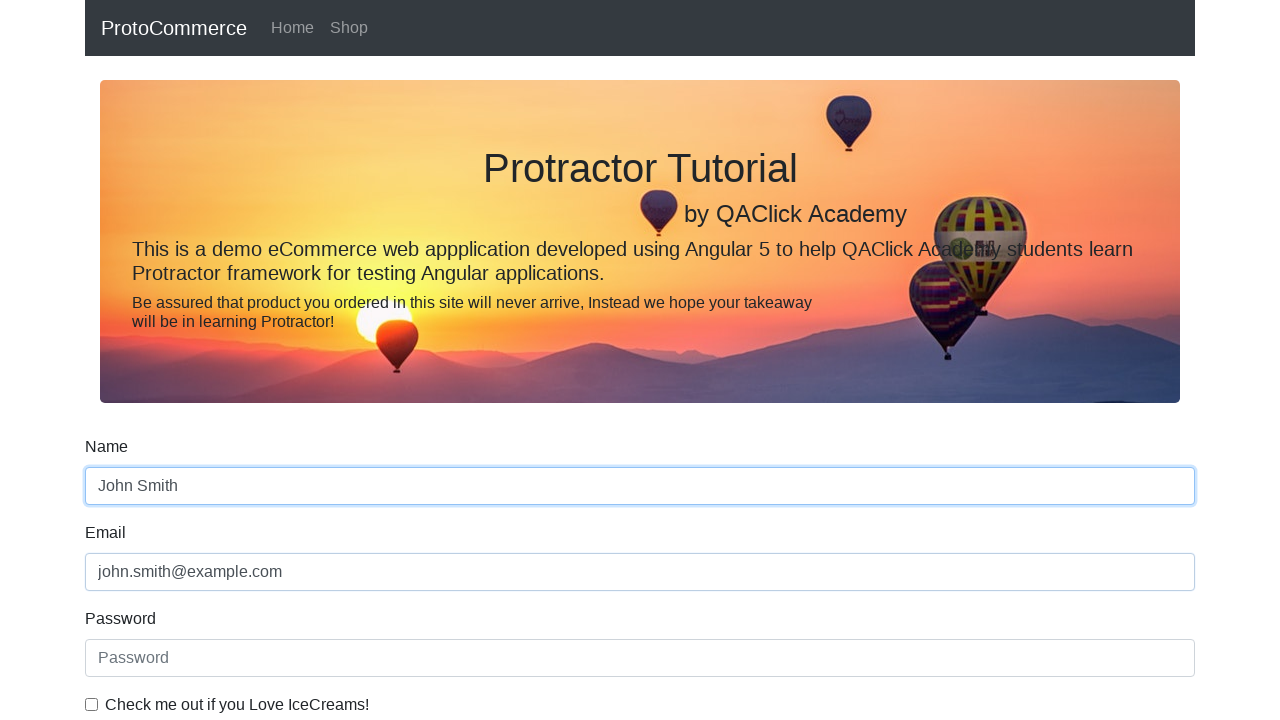

Filled password field with 'SecurePass456' on #exampleInputPassword1
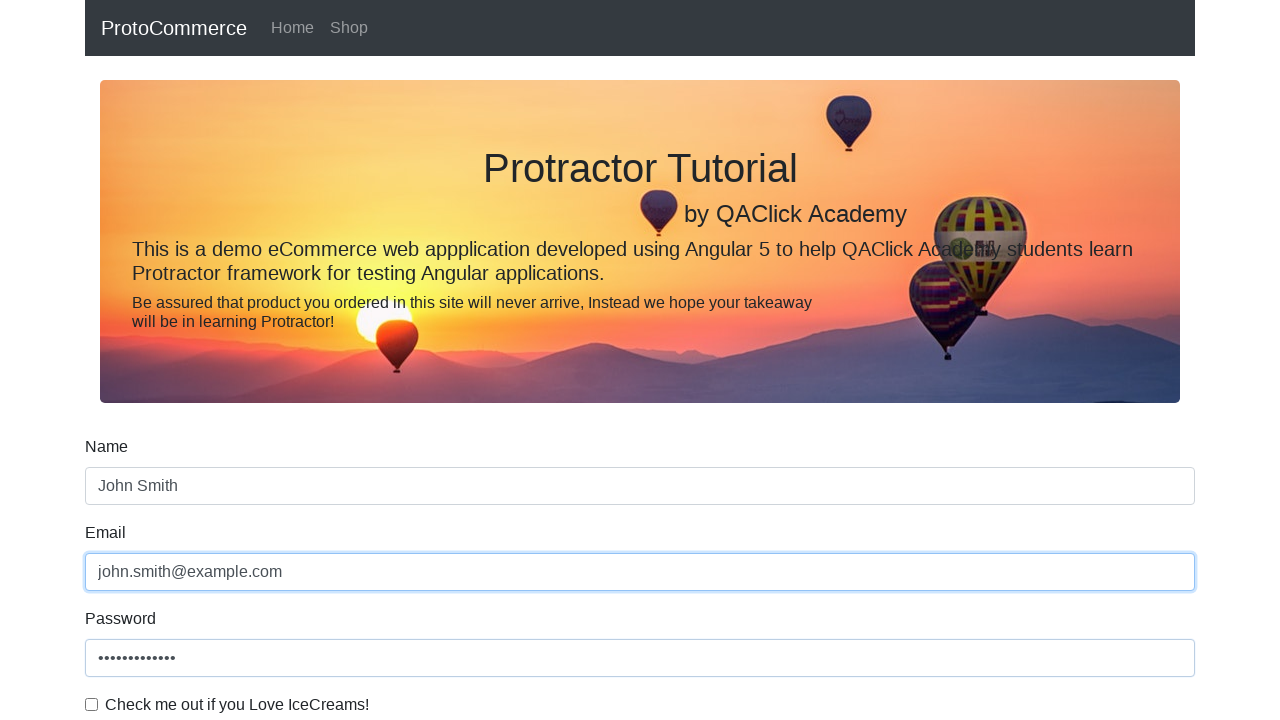

Selected first option from dropdown by index on #exampleFormControlSelect1
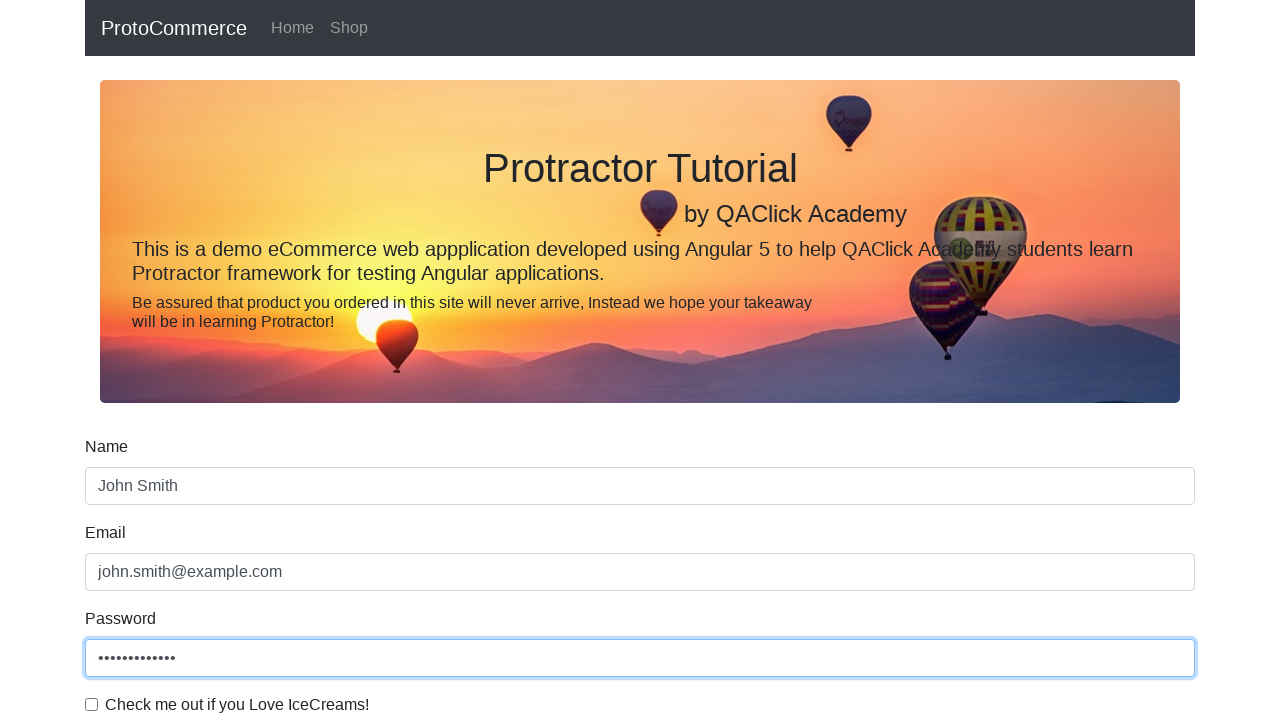

Selected 'Female' from dropdown by label on #exampleFormControlSelect1
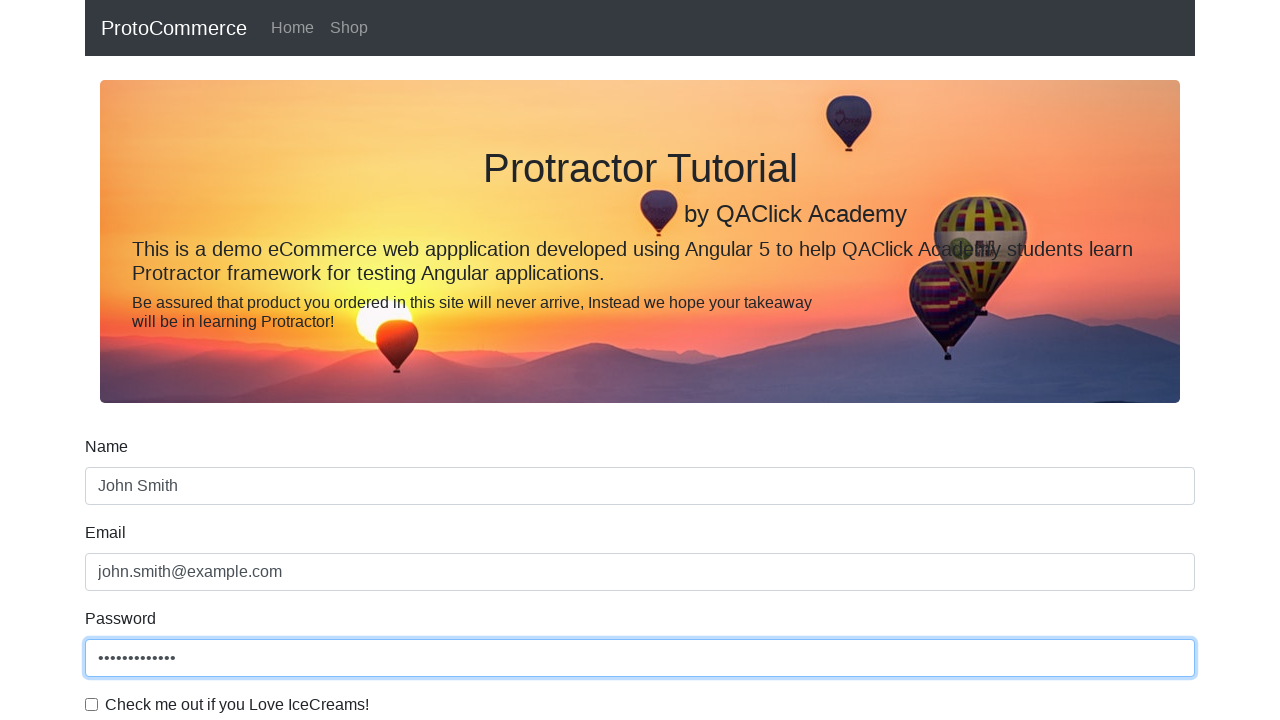

Clicked checkbox to enable it at (92, 704) on #exampleCheck1
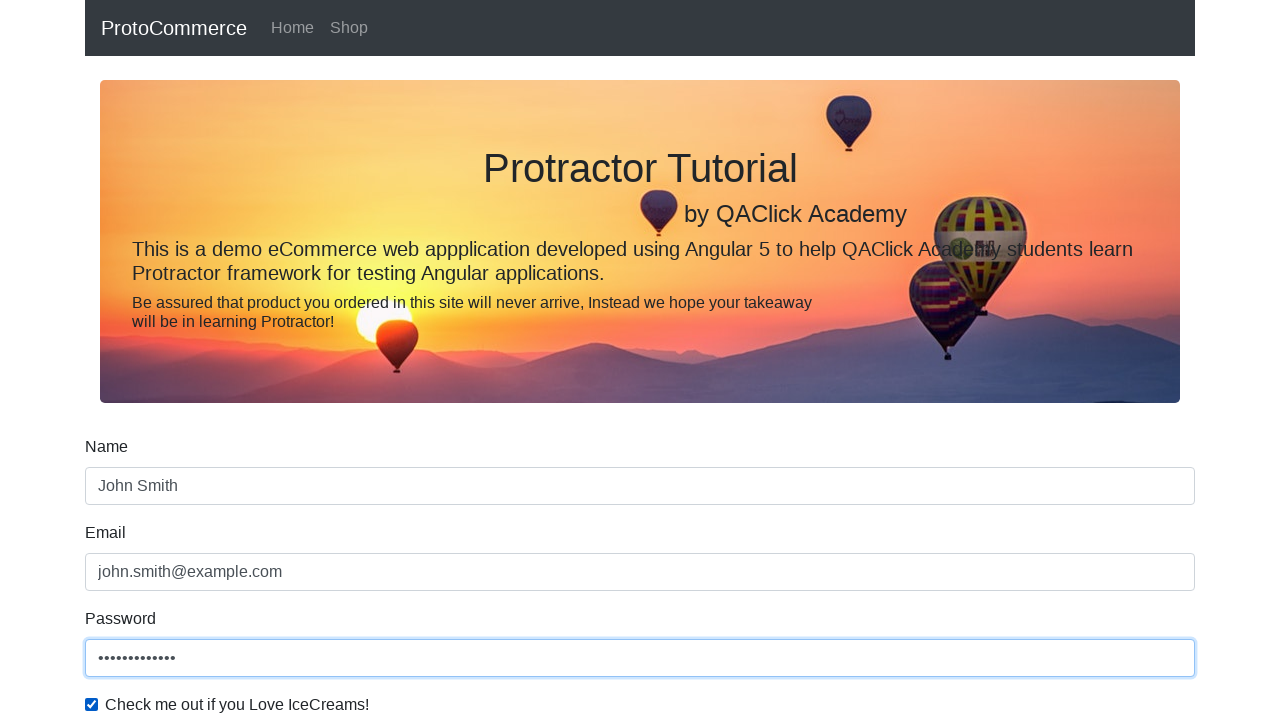

Clicked submit button to submit the form at (123, 491) on xpath=//input[@type='submit']
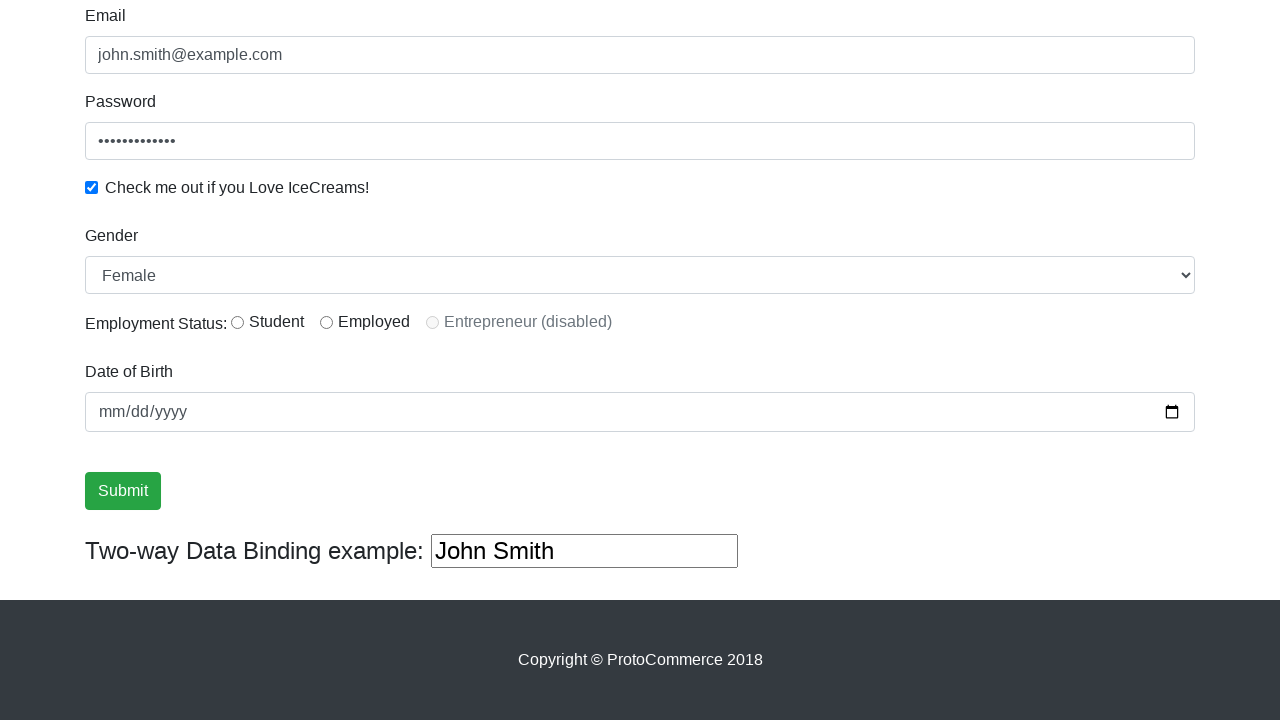

Success message alert appeared
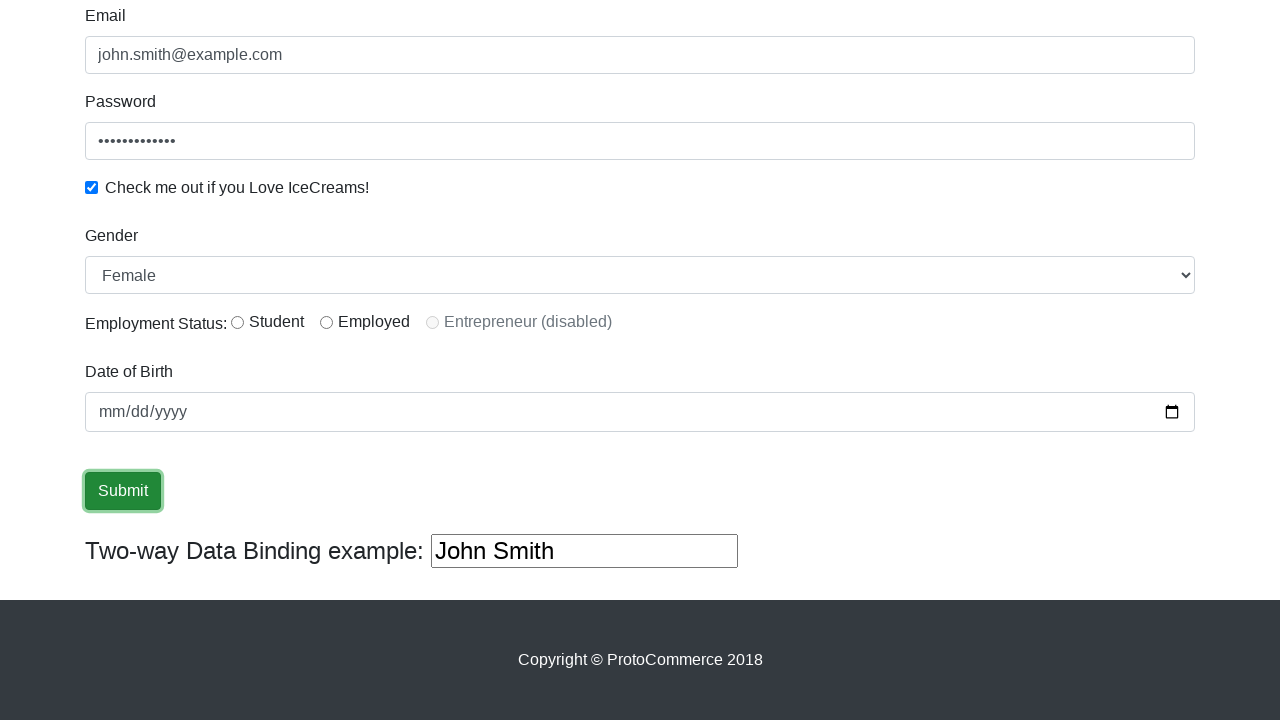

Retrieved success message: '
                    ×
                    Success! The Form has been submitted successfully!.
                  '
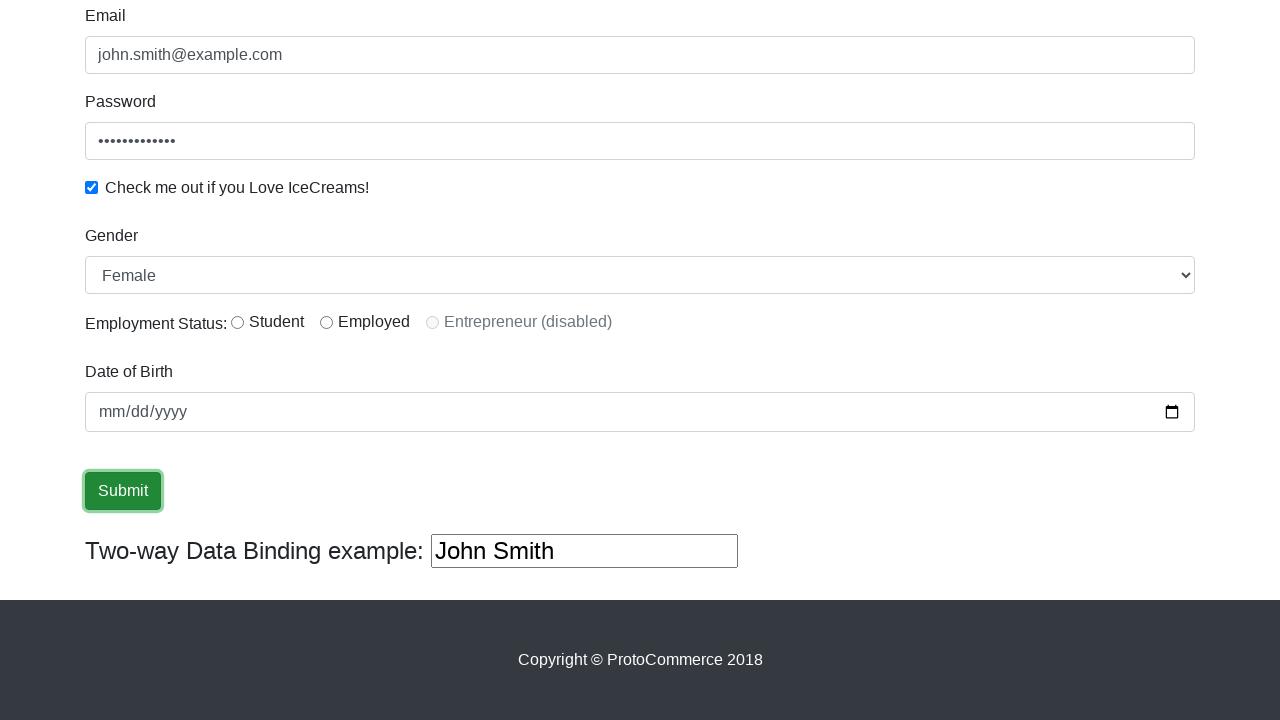

Verified that success message contains 'Success'
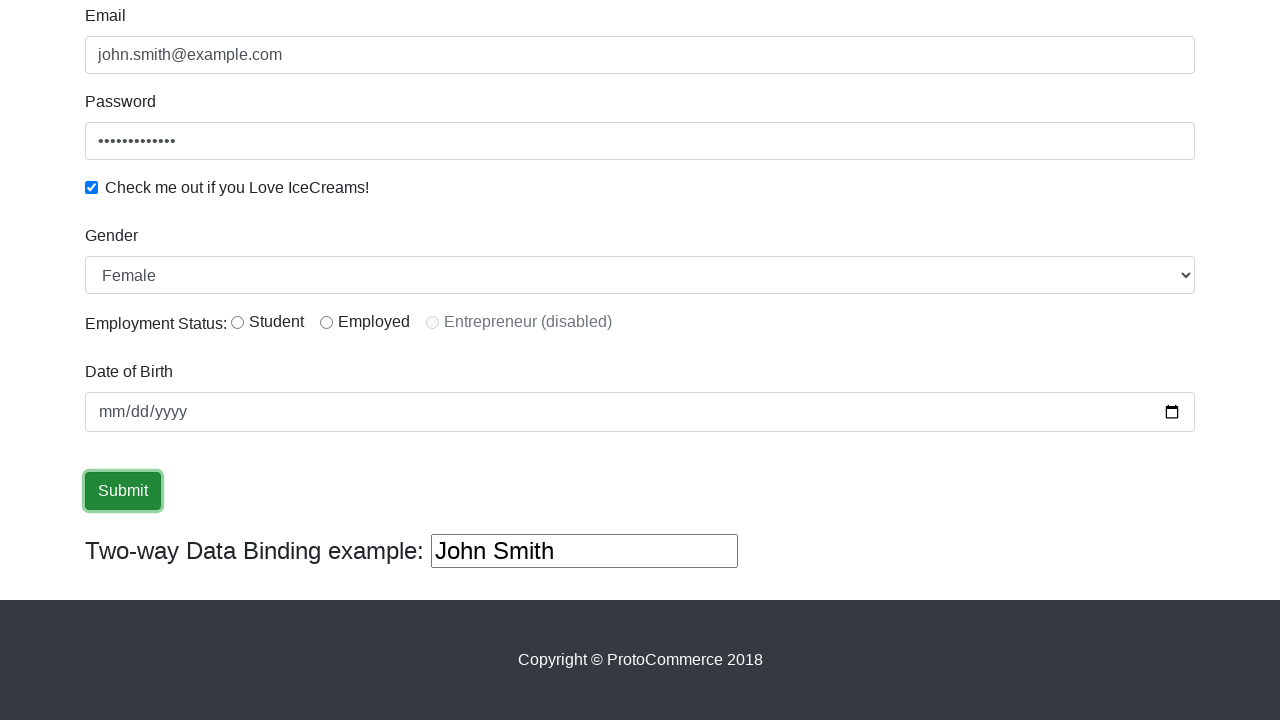

Cleared the third text input field on (//input[@type='text'])[3]
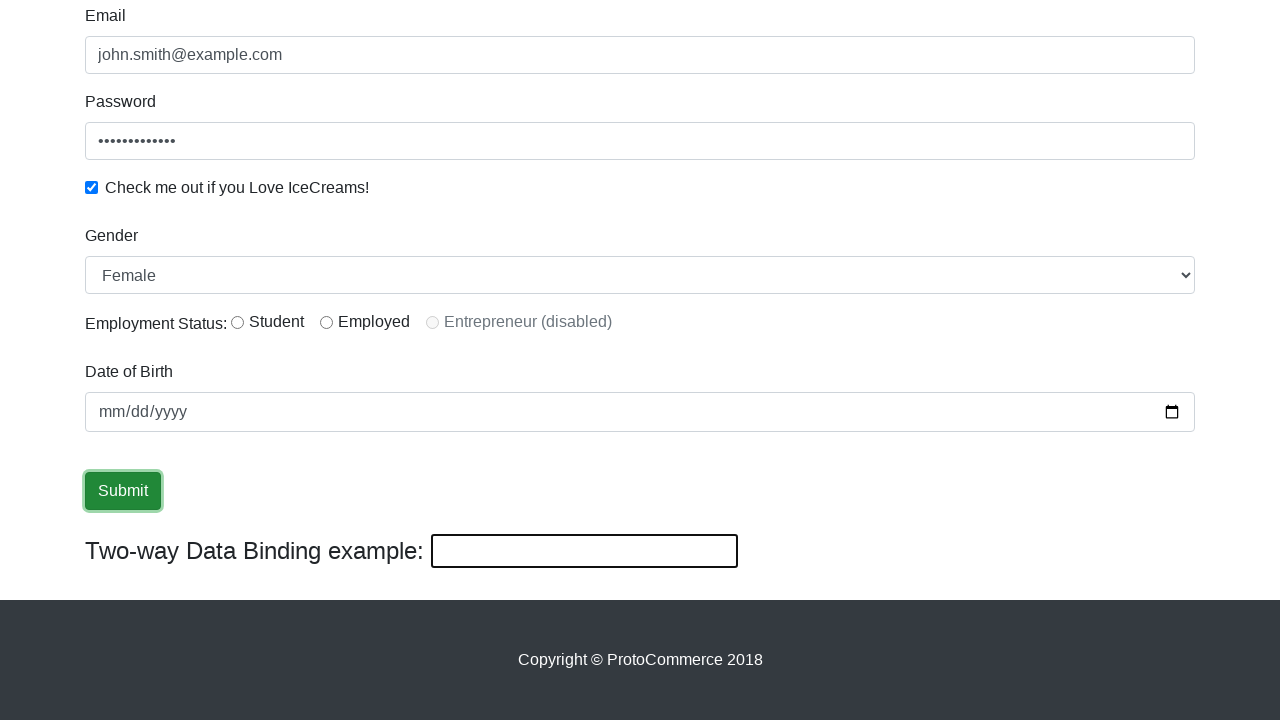

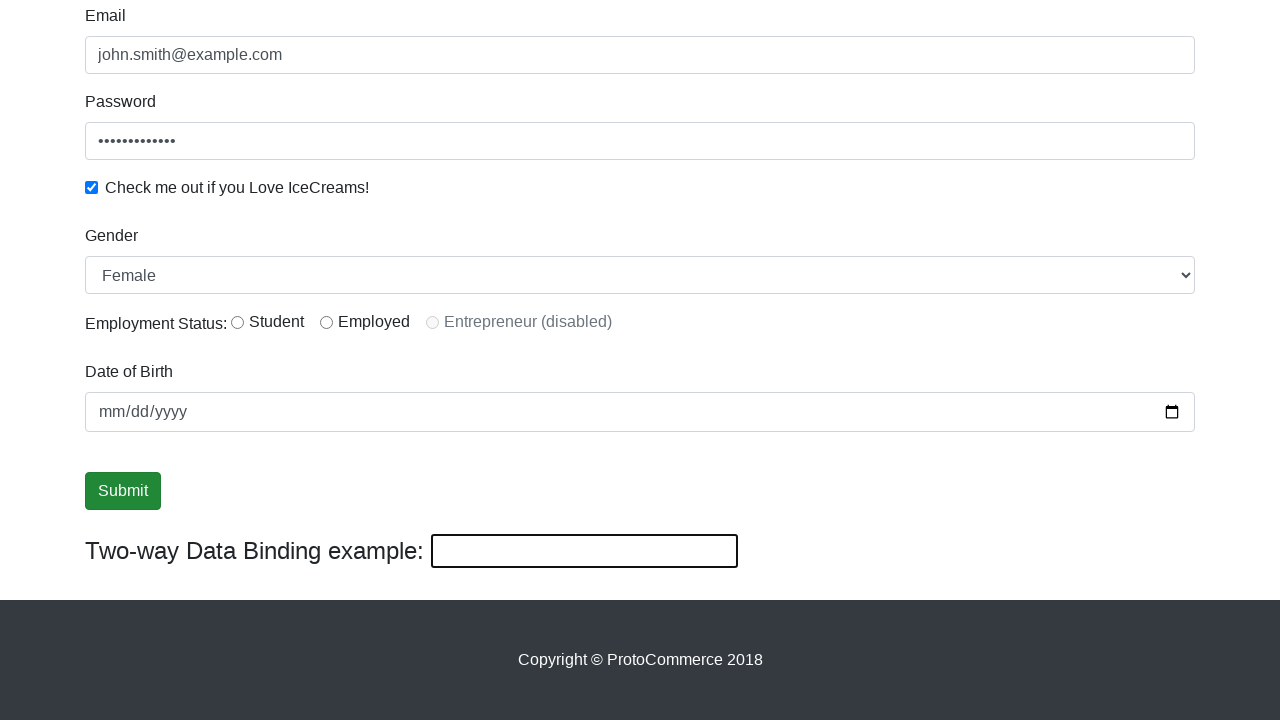